Tests clicking a download link within an iframe on the W3Schools HTML5 download attribute demo page. The script switches to the result iframe and clicks the download link.

Starting URL: https://www.w3schools.com/tags/tryit.asp?filename=tryhtml5_a_download

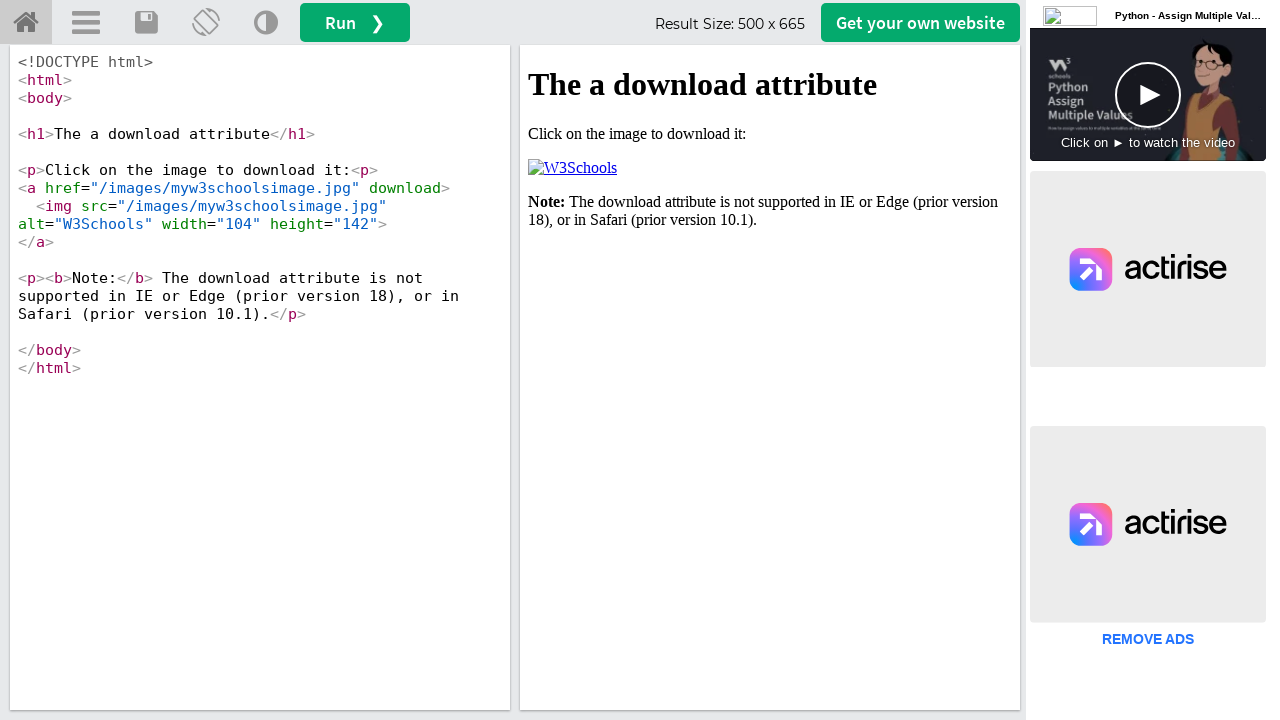

Located the result iframe (#iframeResult)
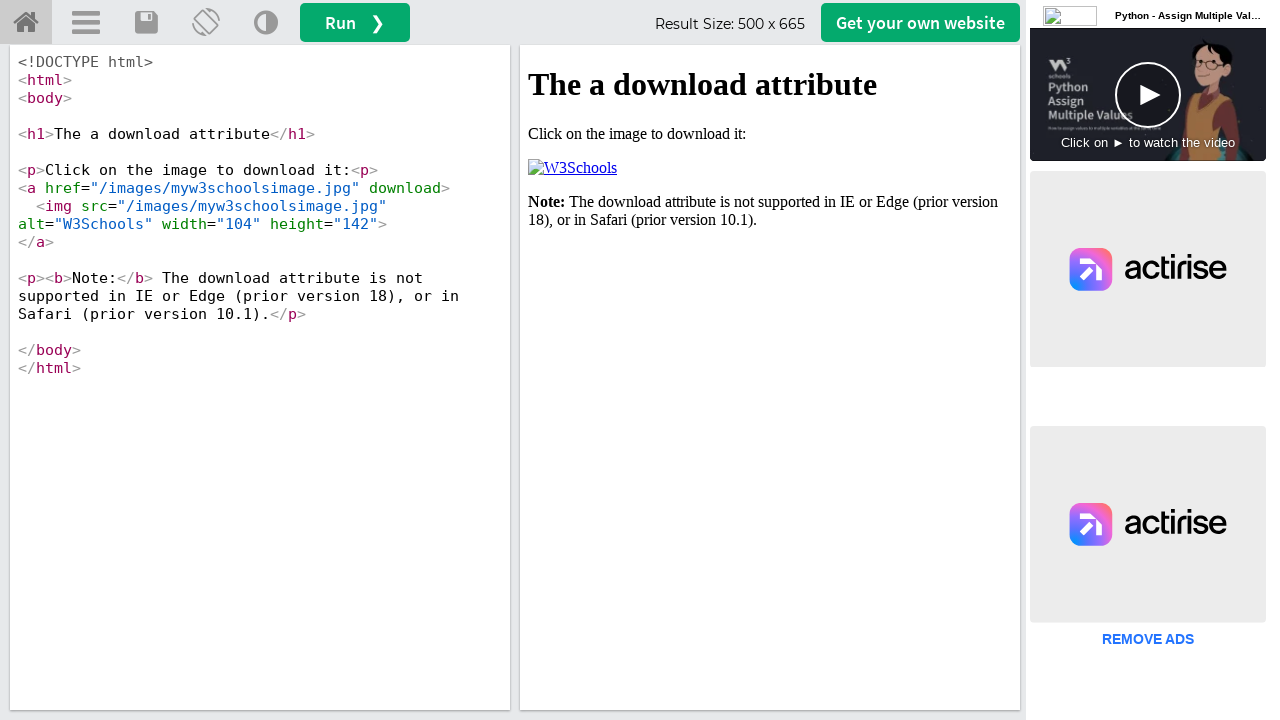

Clicked the download link in the iframe at (572, 168) on #iframeResult >> internal:control=enter-frame >> body > p:nth-child(3) > a
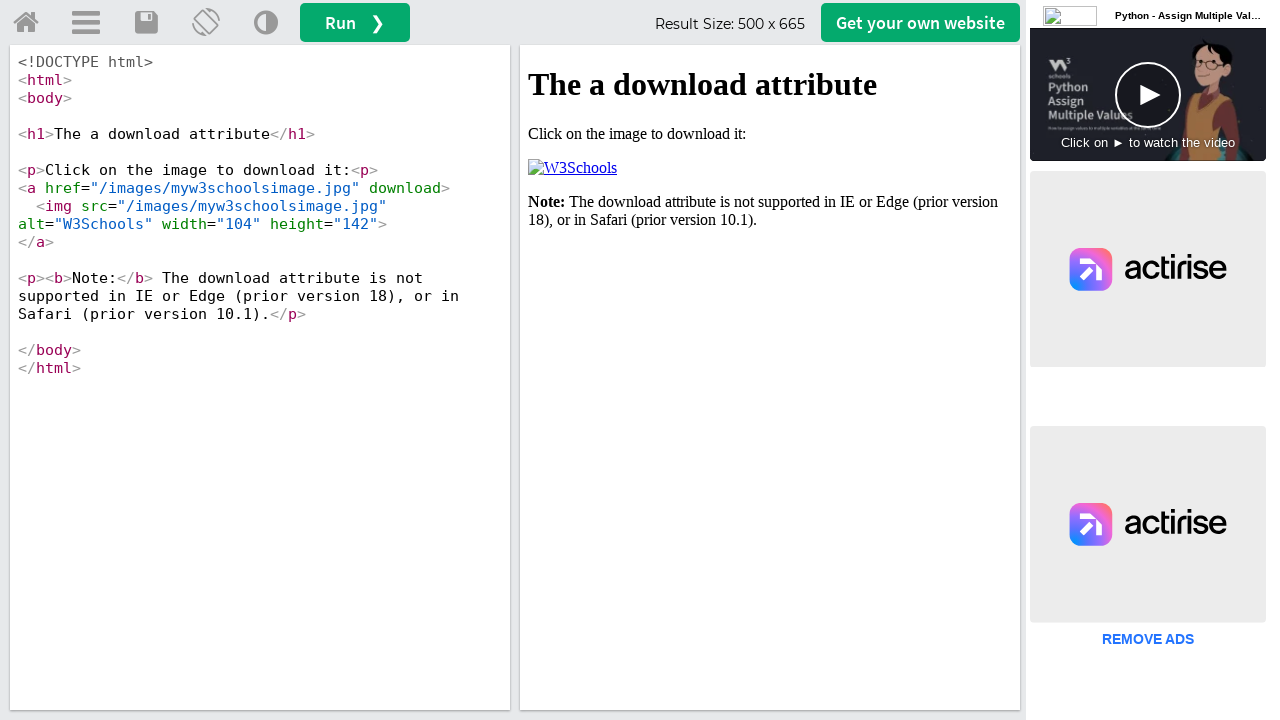

Waited 1000ms for download to initiate
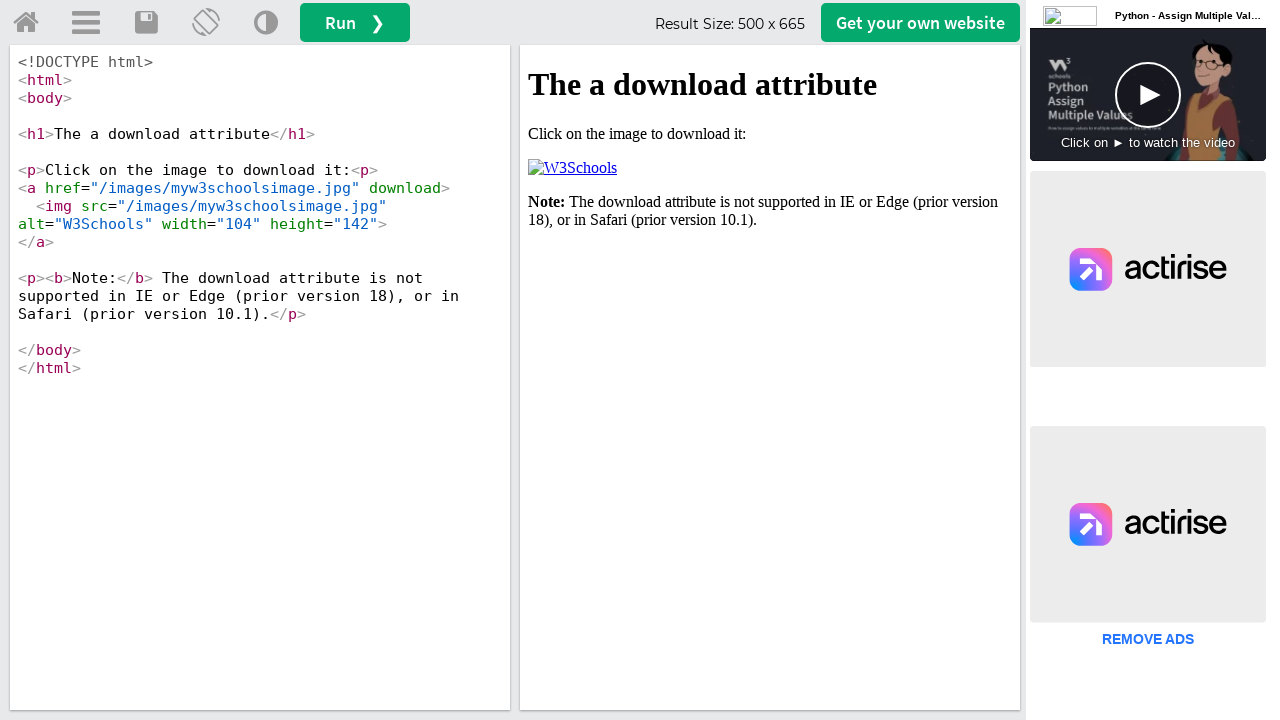

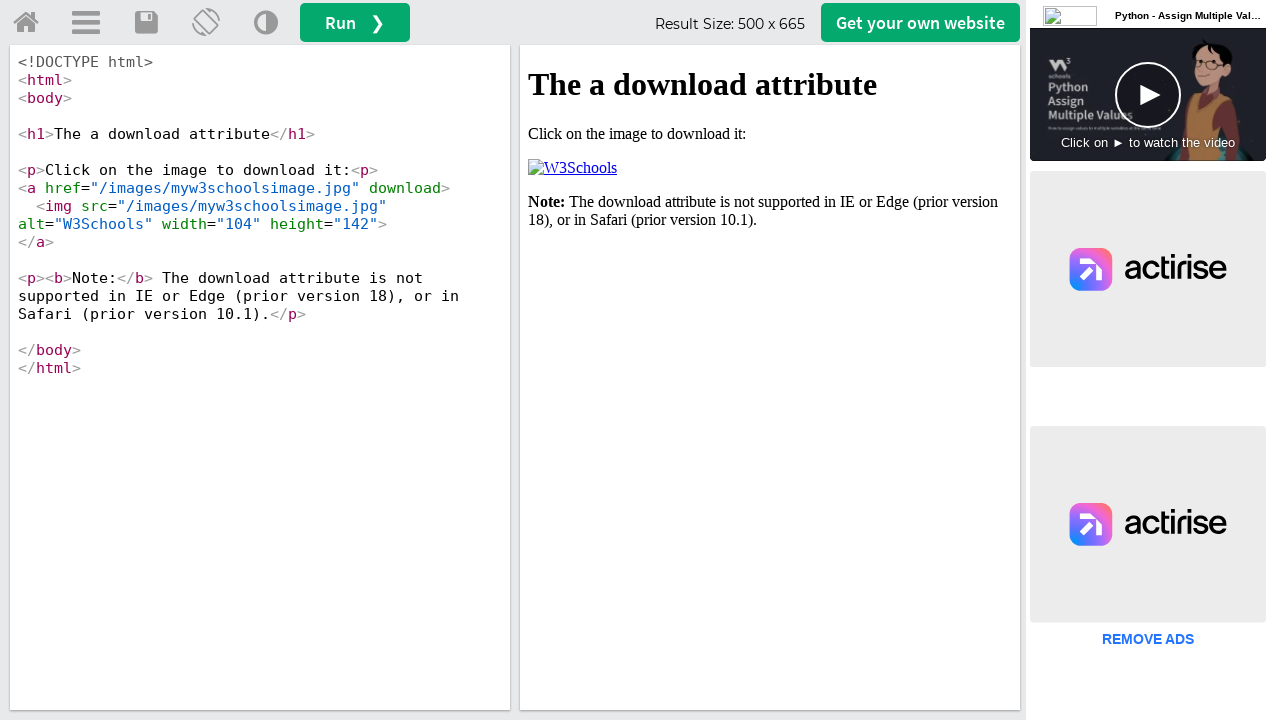